Tests drag and drop functionality on jQuery UI demo page by switching to an iframe and dragging an element to a drop target

Starting URL: https://jqueryui.com/droppable/

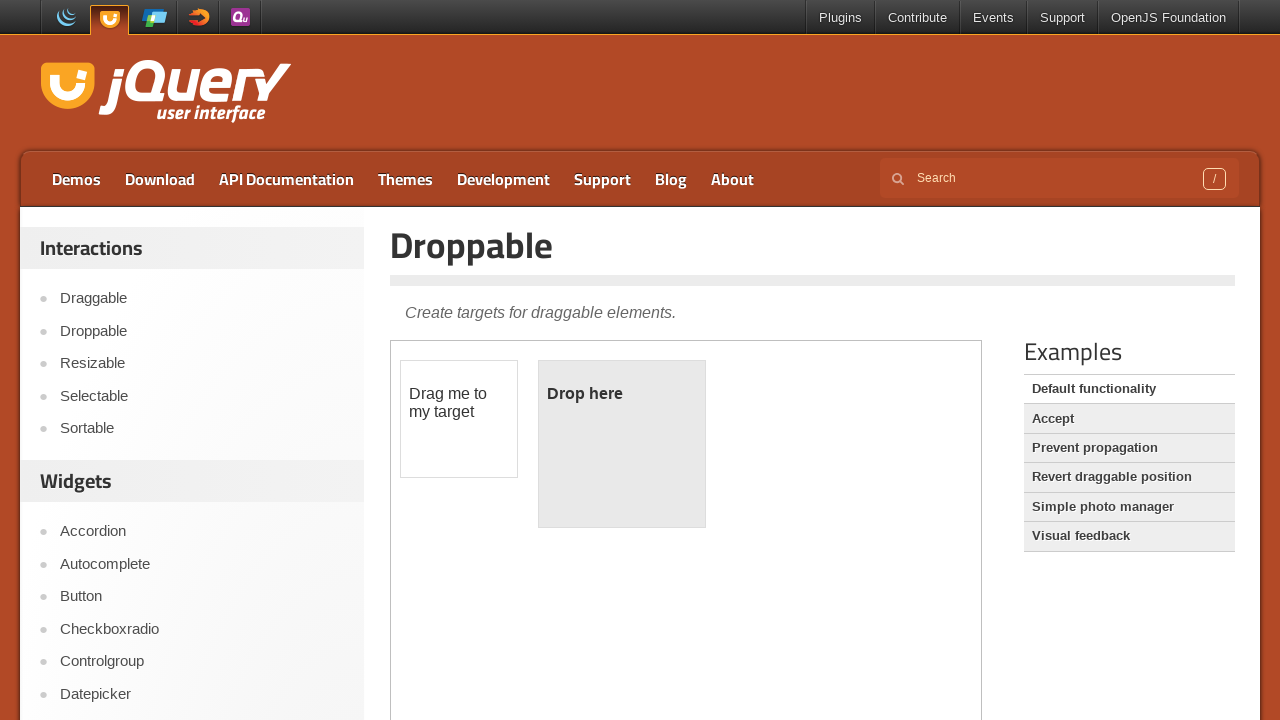

Located the demo iframe containing drag and drop elements
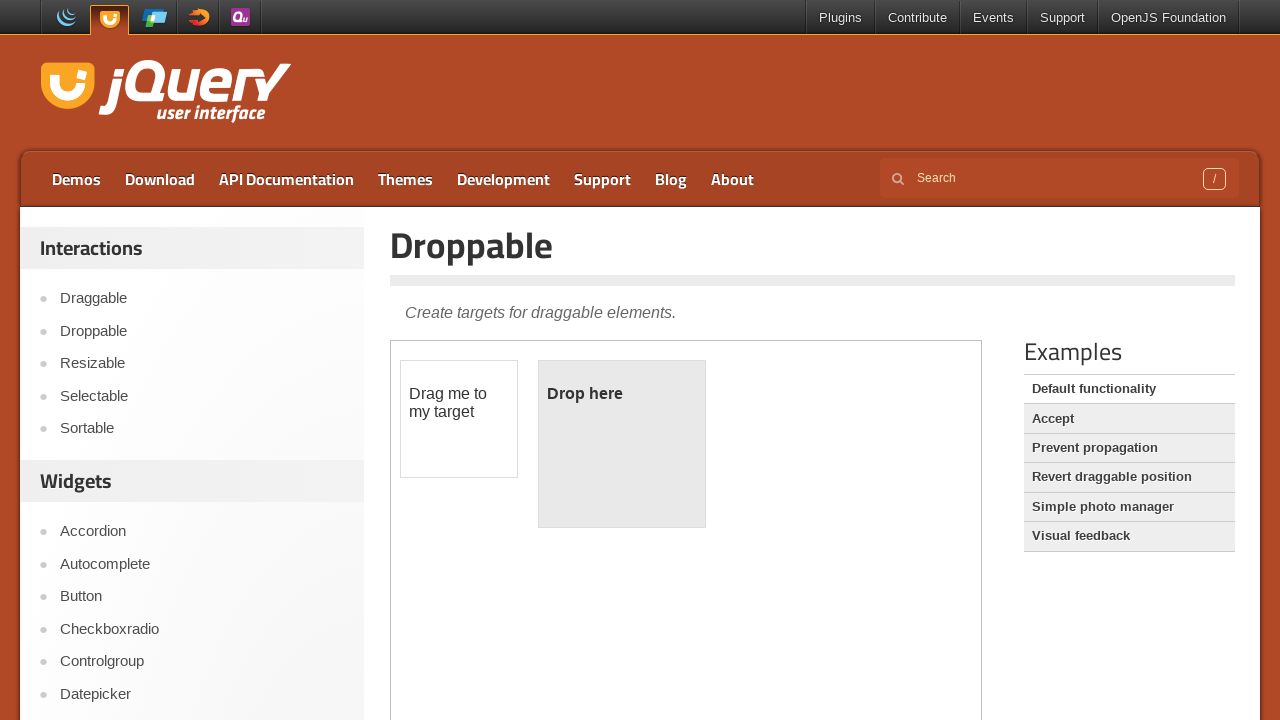

Located the draggable element within the iframe
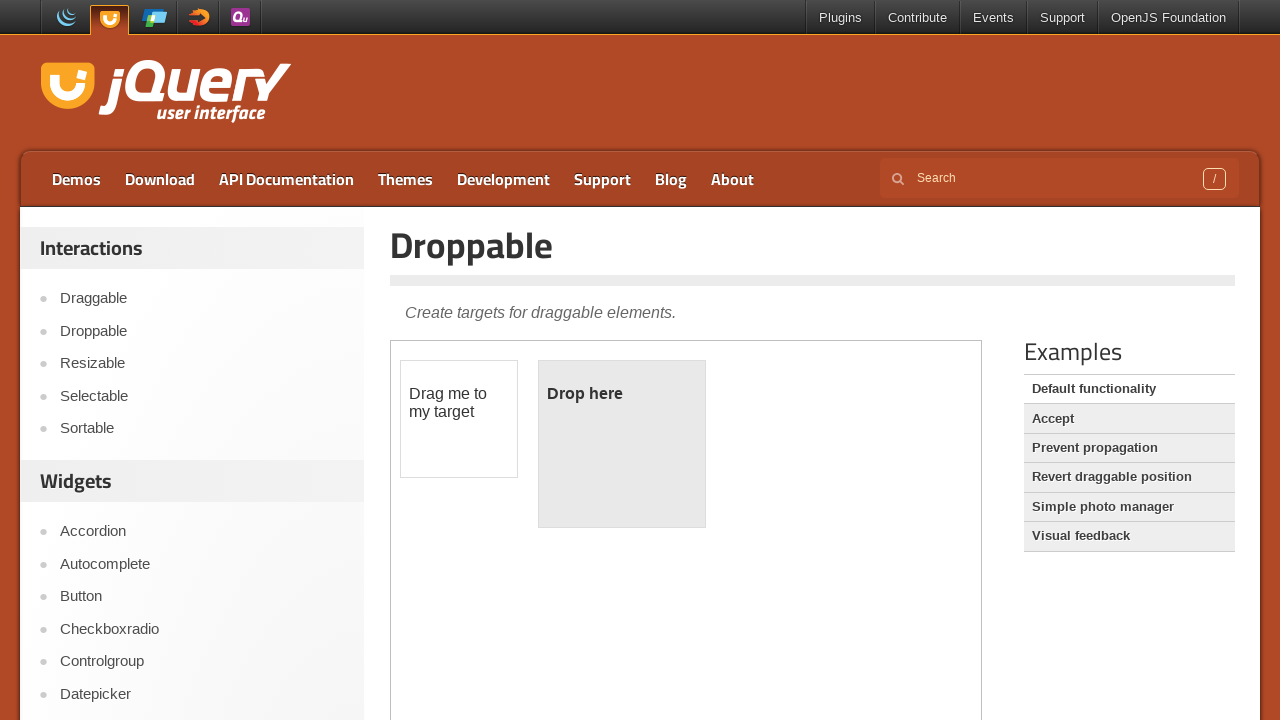

Located the droppable element within the iframe
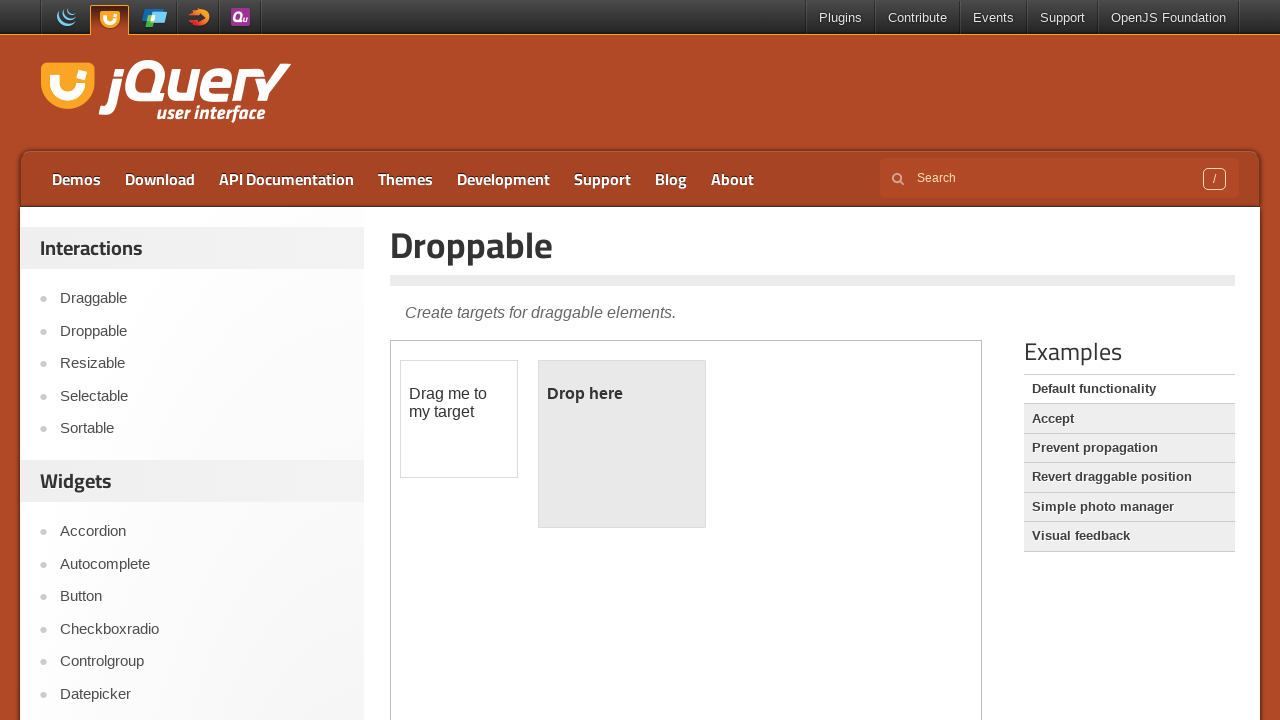

Dragged the draggable element to the droppable target at (622, 444)
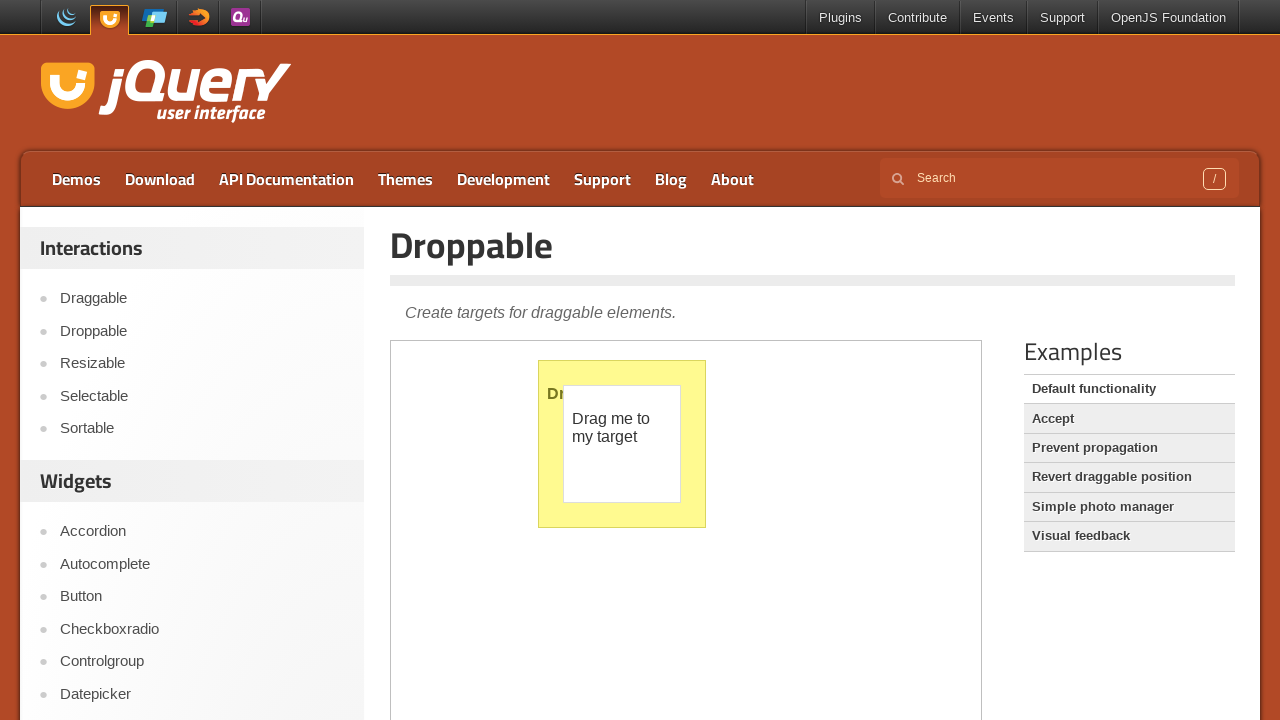

Verified that the page URL contains 'jqueryui'
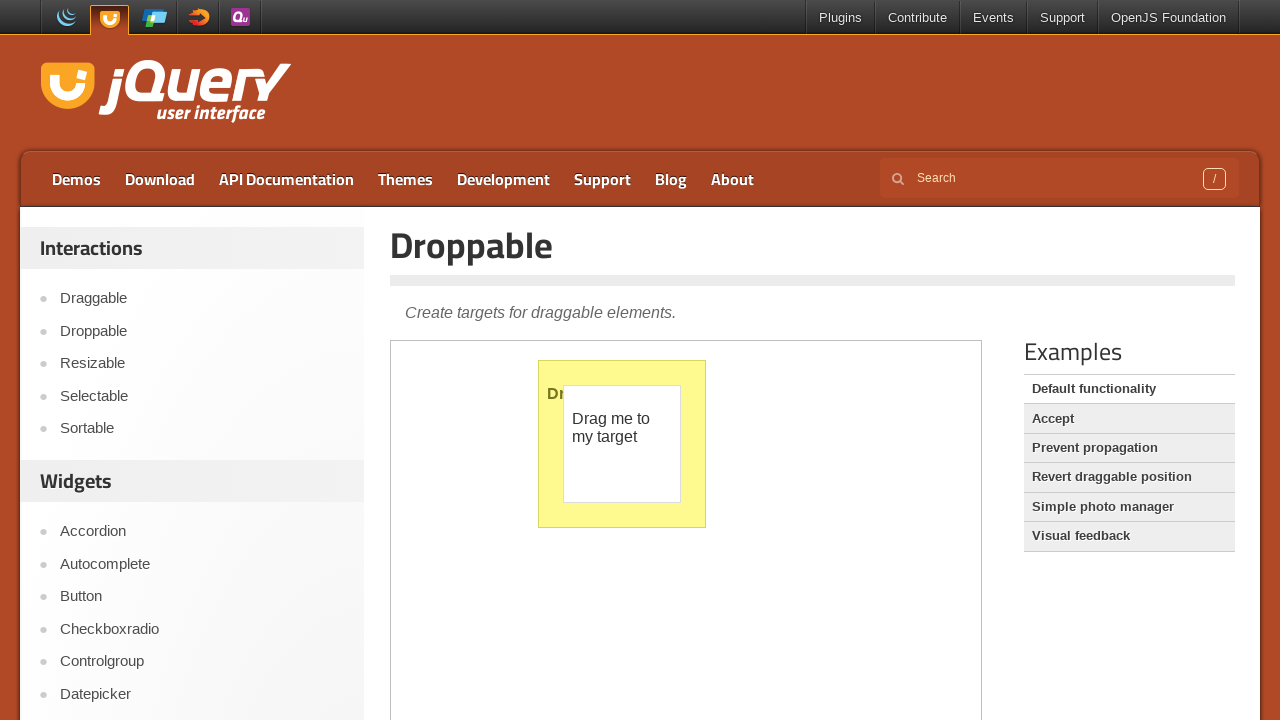

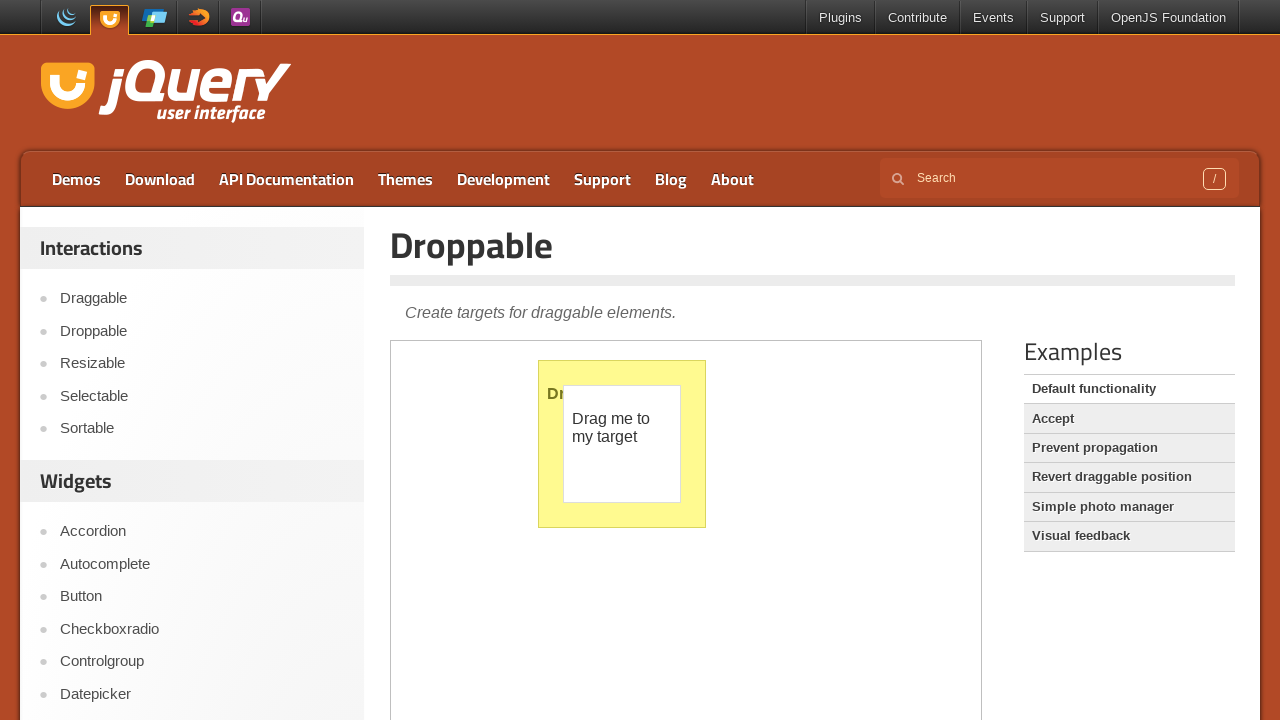